Tests implicit wait functionality by clicking a verify button and checking for a success message

Starting URL: http://suninjuly.github.io/wait1.html

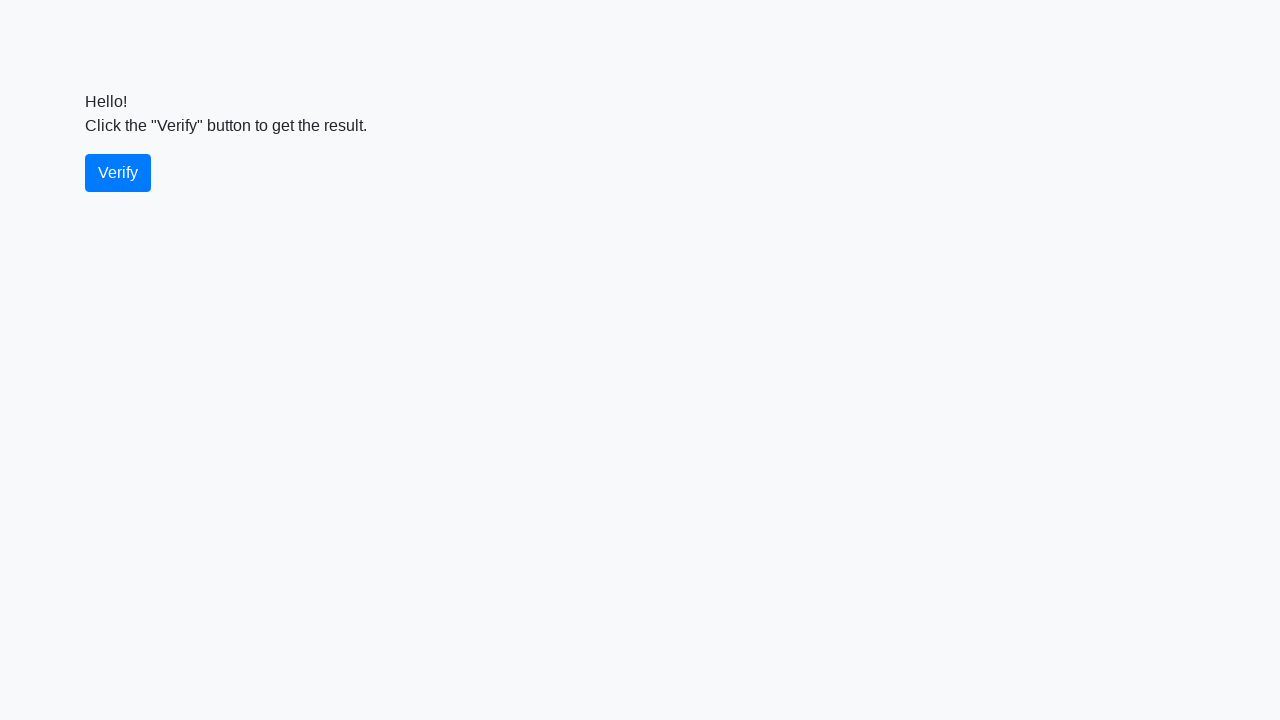

Navigated to implicit wait test page
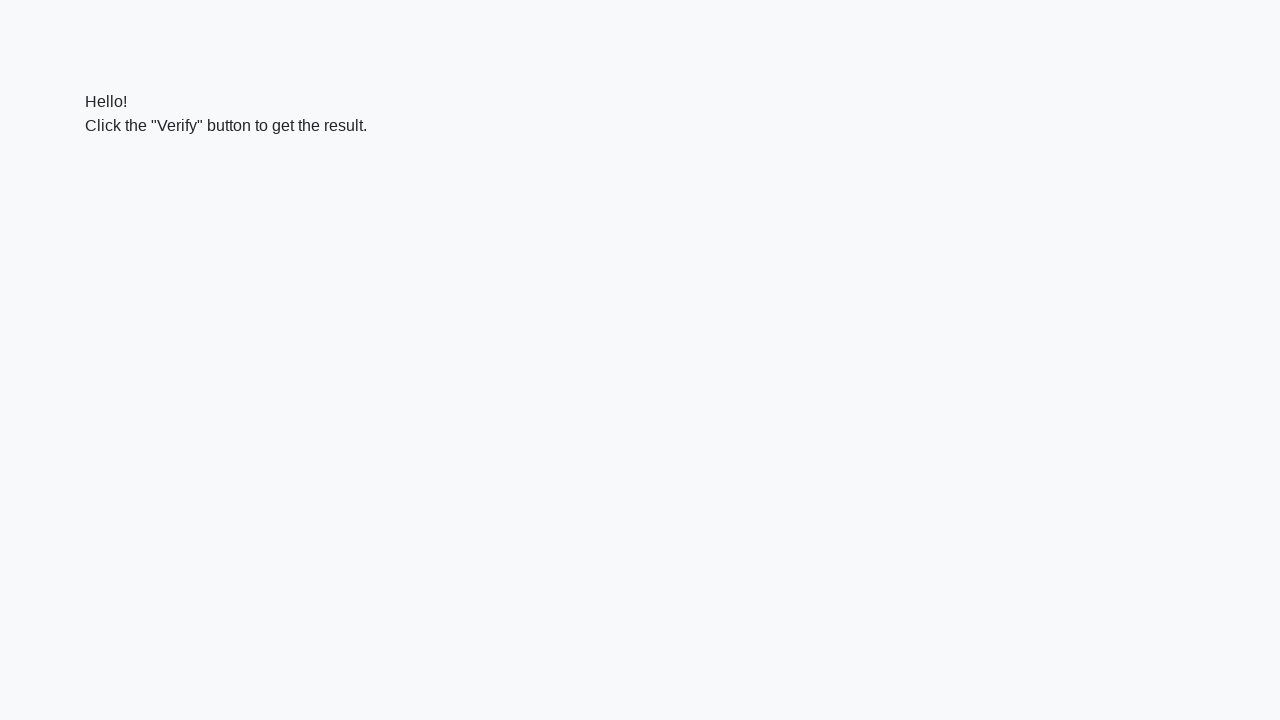

Clicked the verify button at (118, 173) on #verify
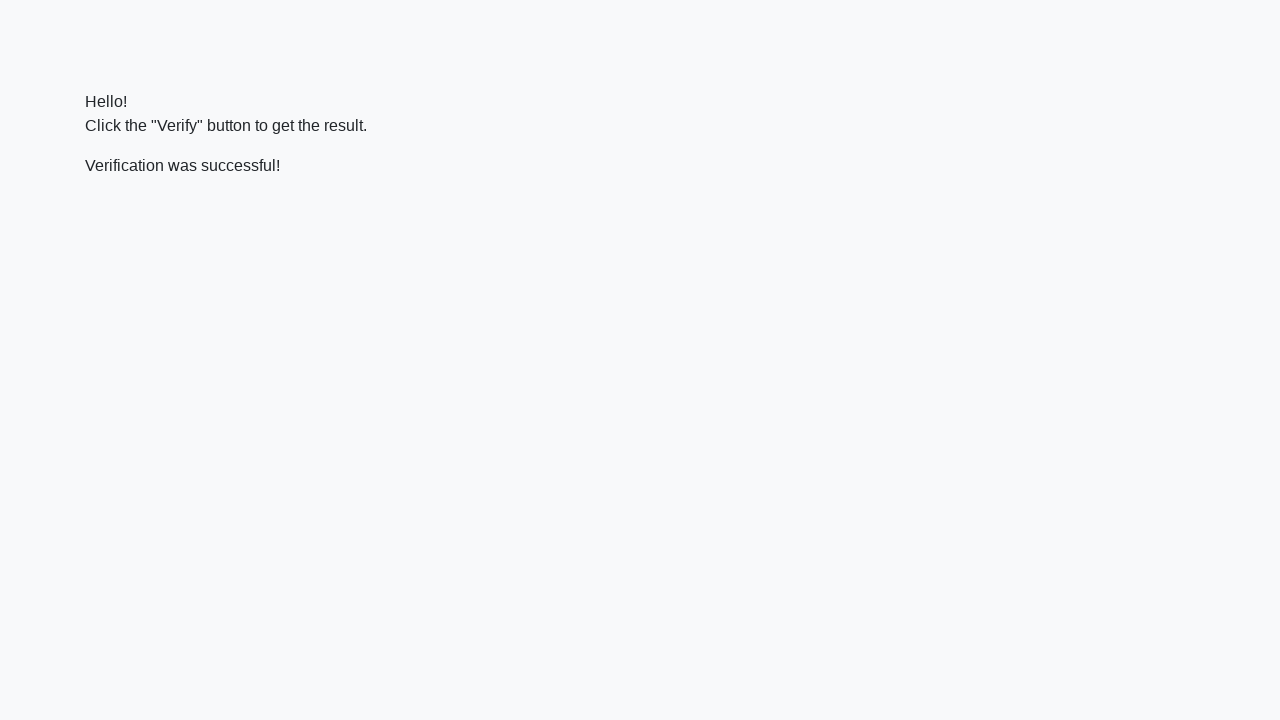

Success message appeared after implicit wait
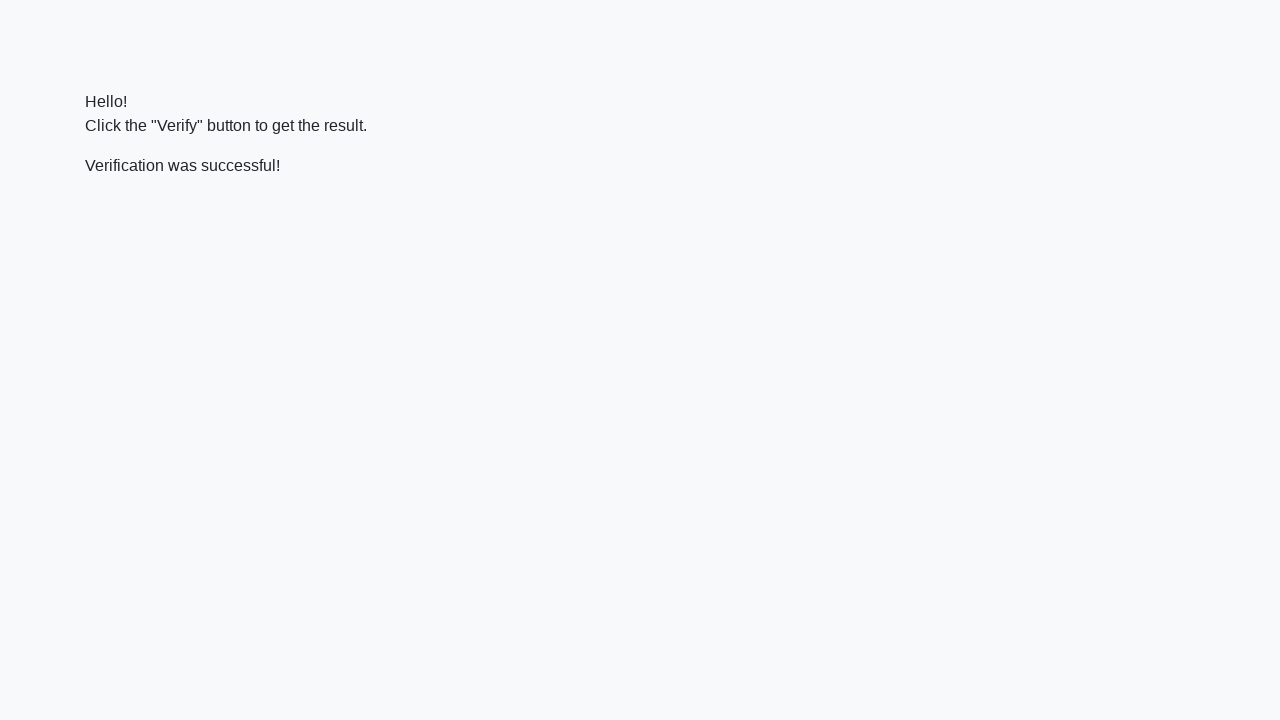

Verified success message contains 'successful' text
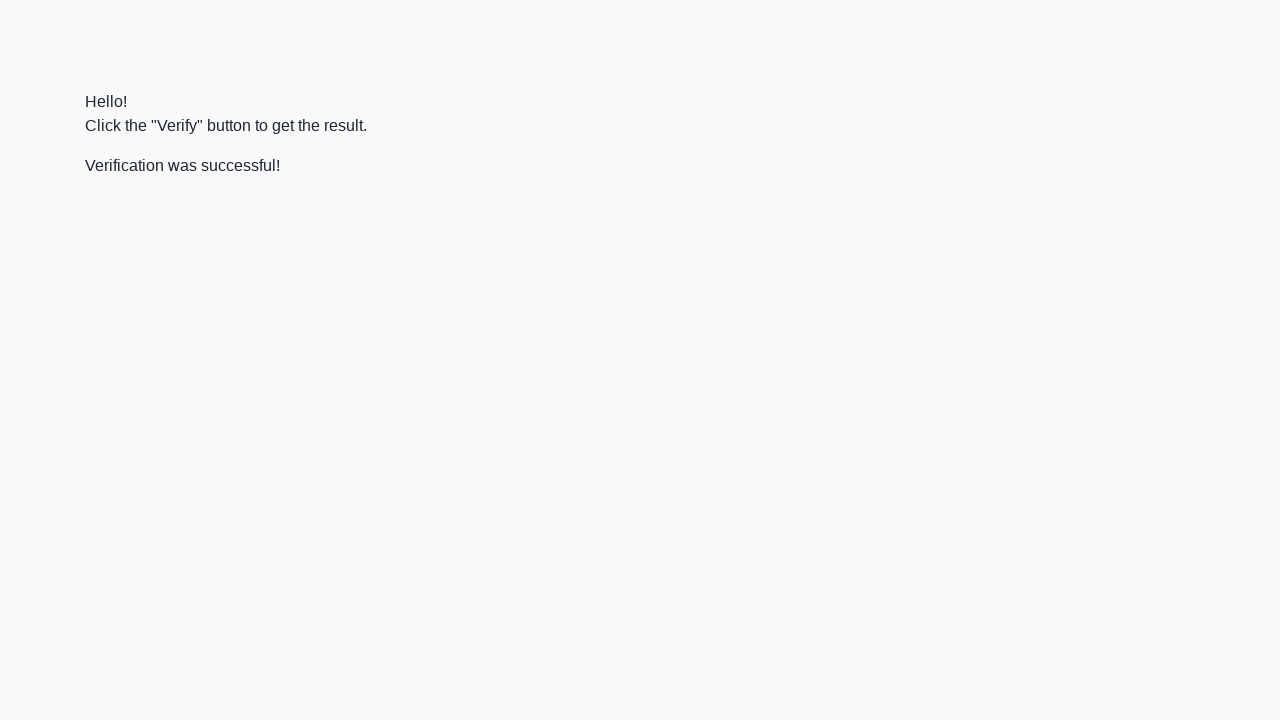

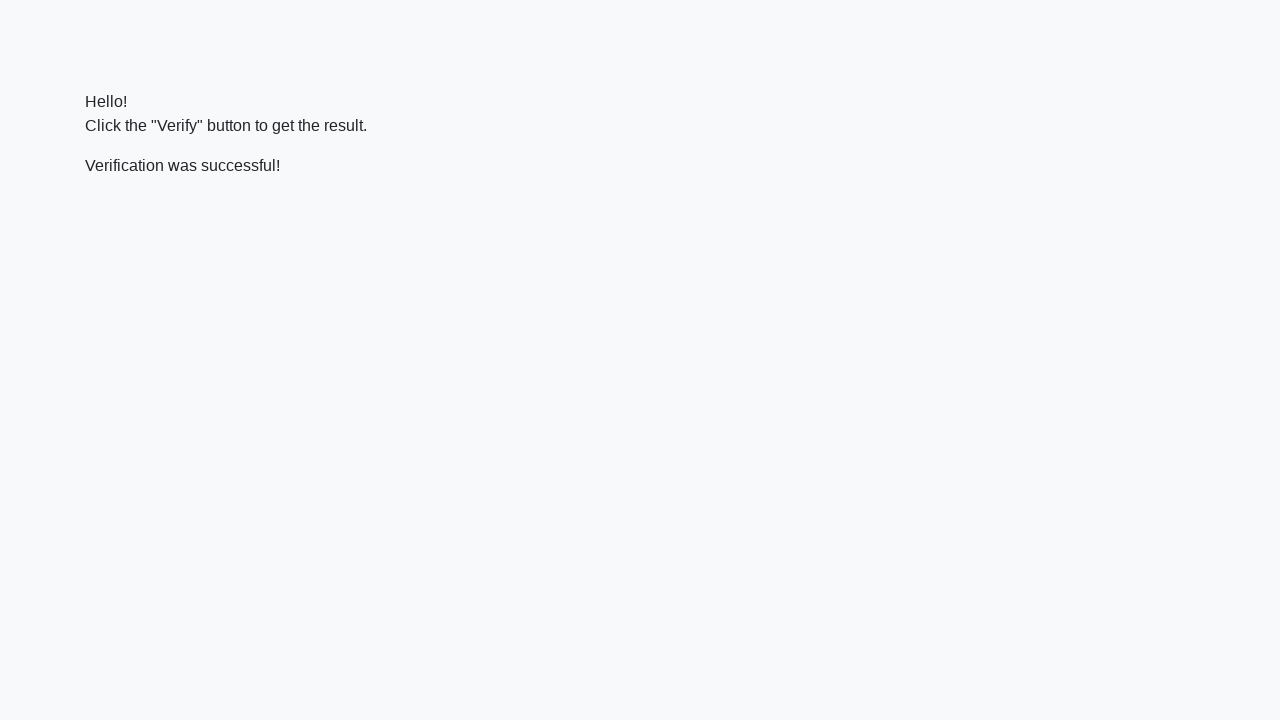